Generates a PDF of the Puppeteer GitHub repository page

Starting URL: https://github.com/GoogleChrome/puppeteer

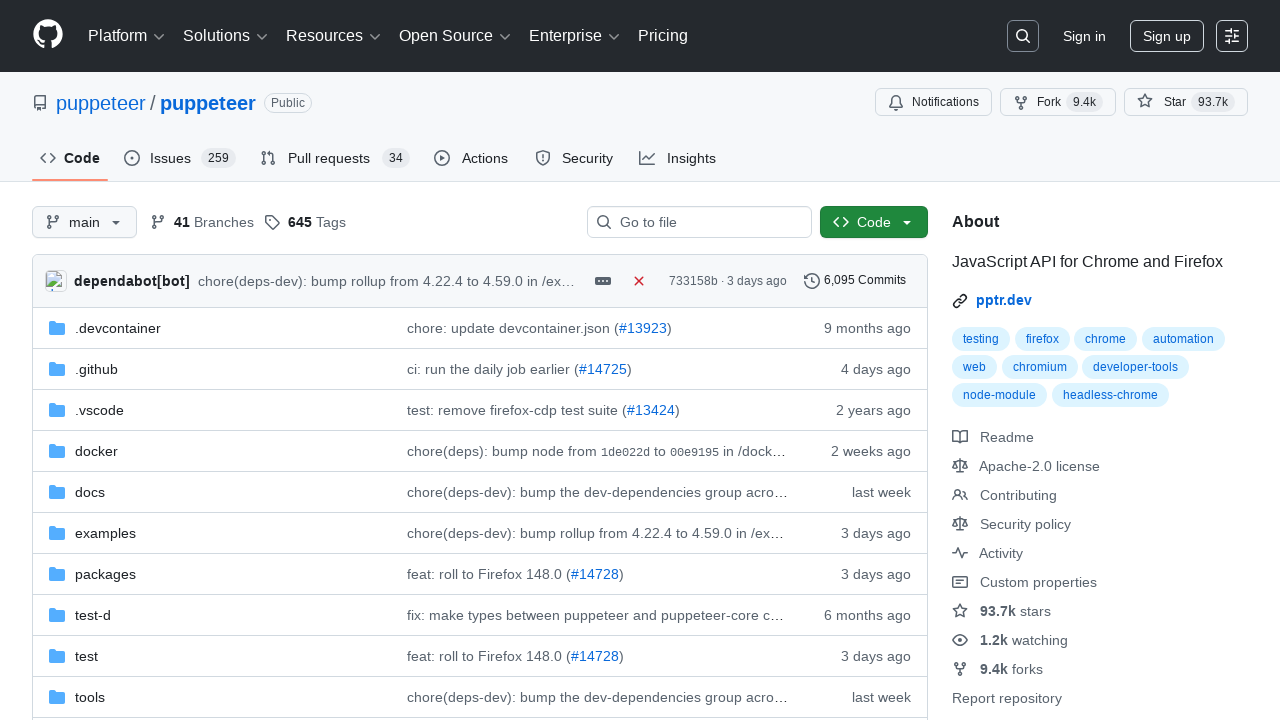

Set viewport size to 1200x800
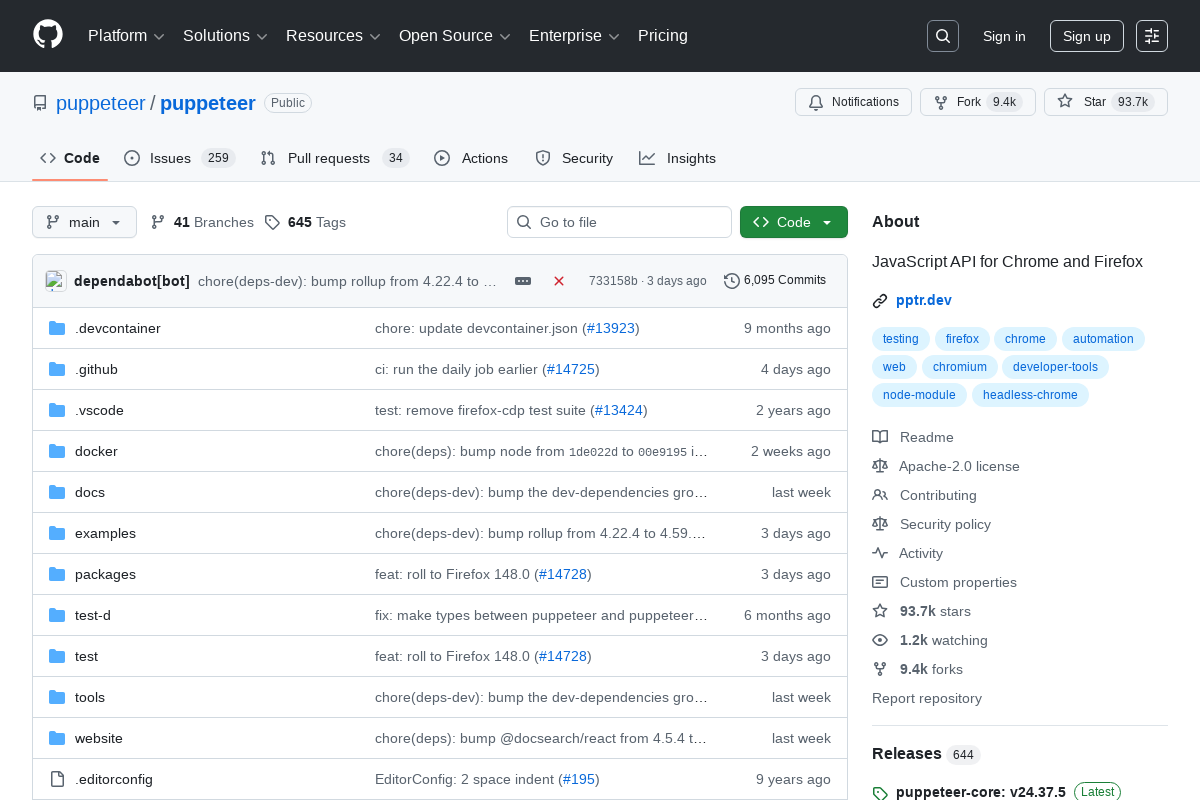

Waited for Puppeteer GitHub repository page to load completely
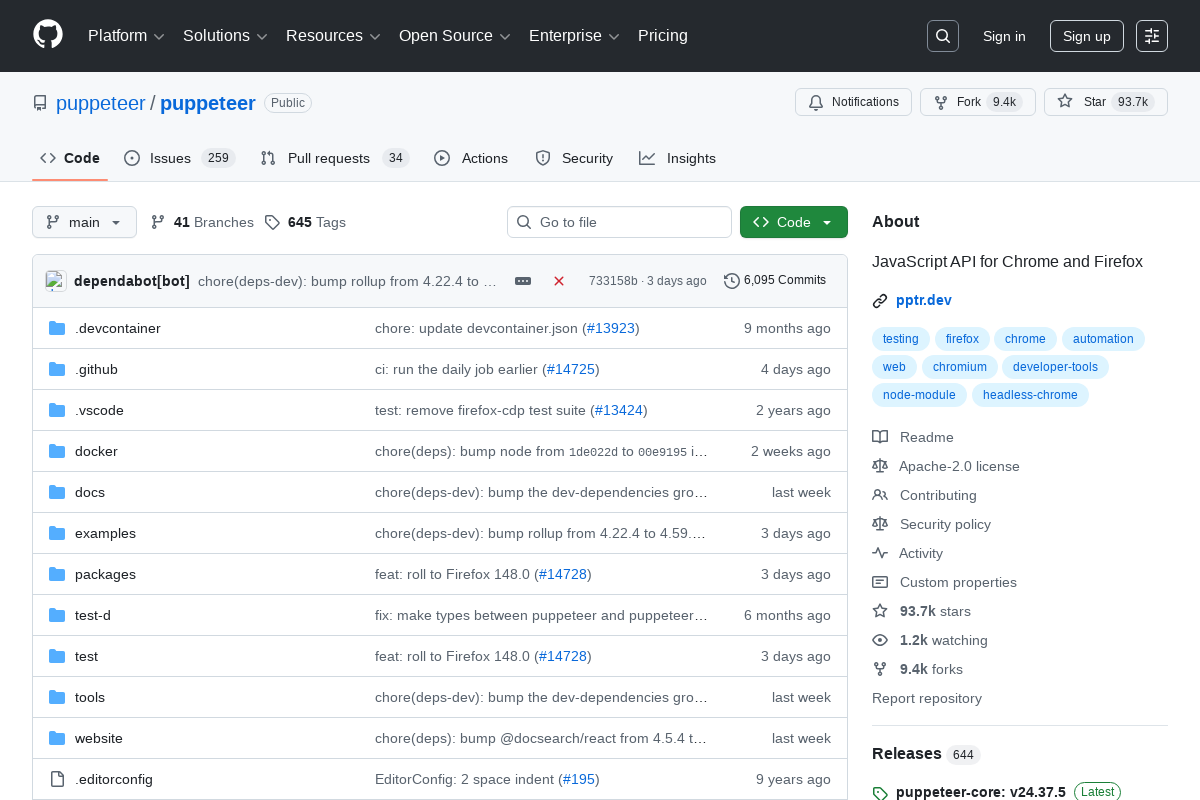

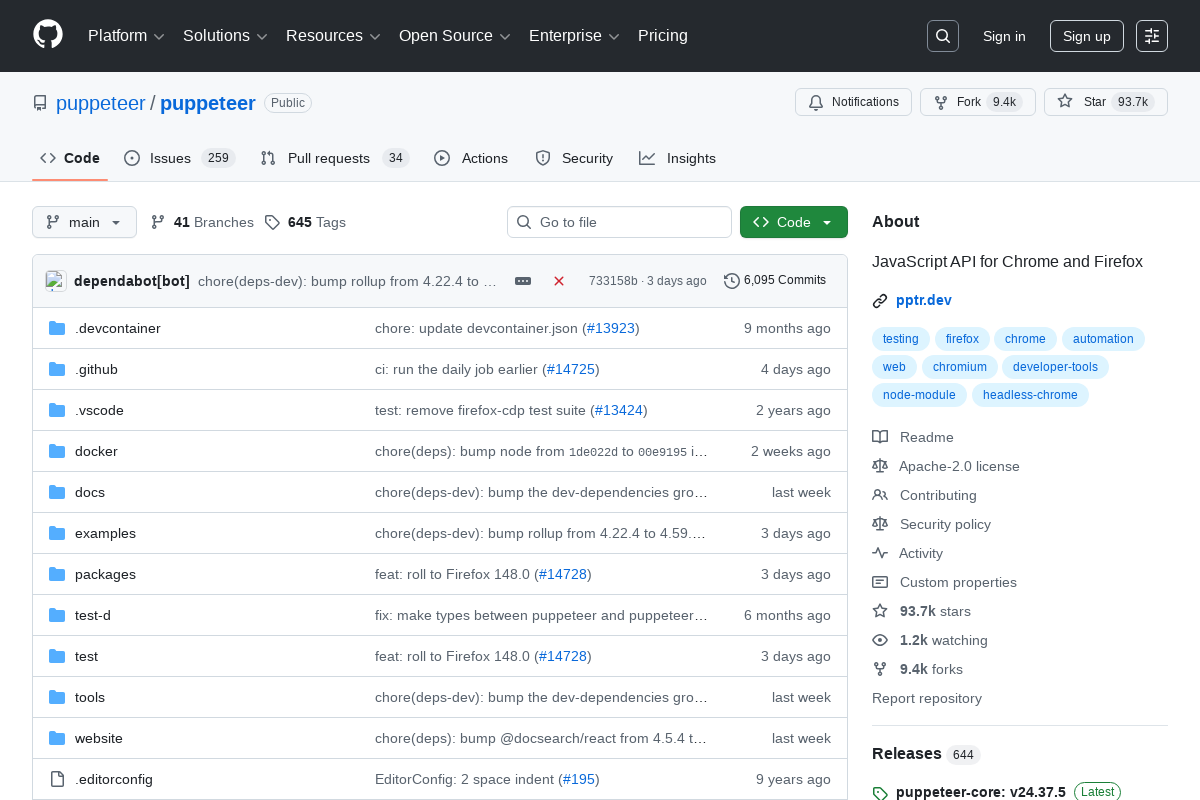